Tests navigation to Browse Languages page and clicking the 0-9 submenu, verifying URL contains 0.html

Starting URL: http://www.99-bottles-of-beer.net/

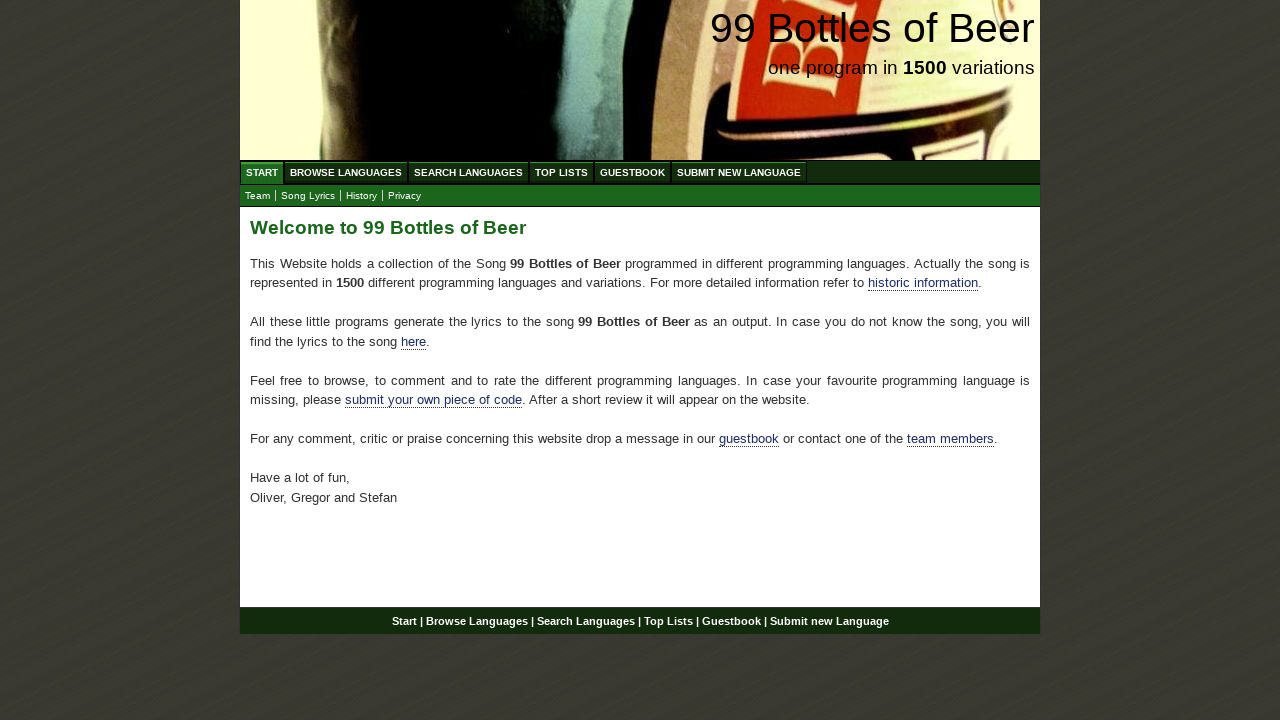

Clicked Browse Languages menu at (346, 172) on text=Browse Languages
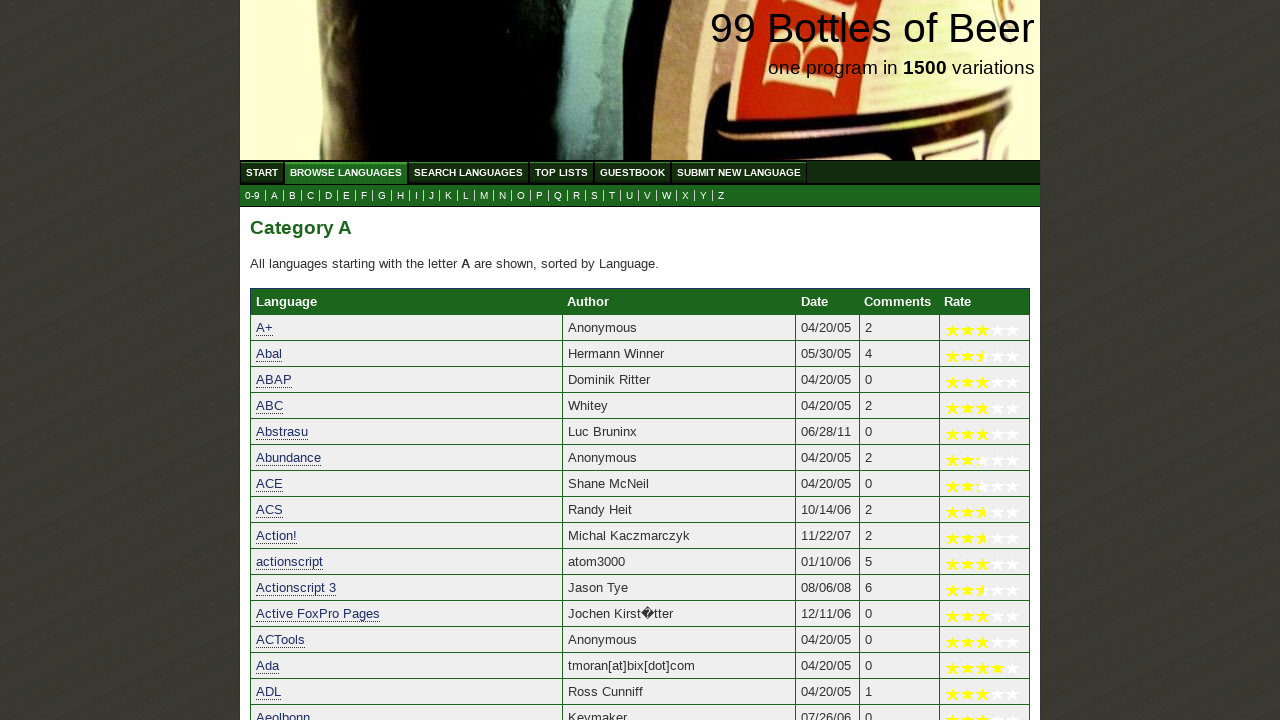

Clicked 0-9 submenu at (252, 196) on text=0-9
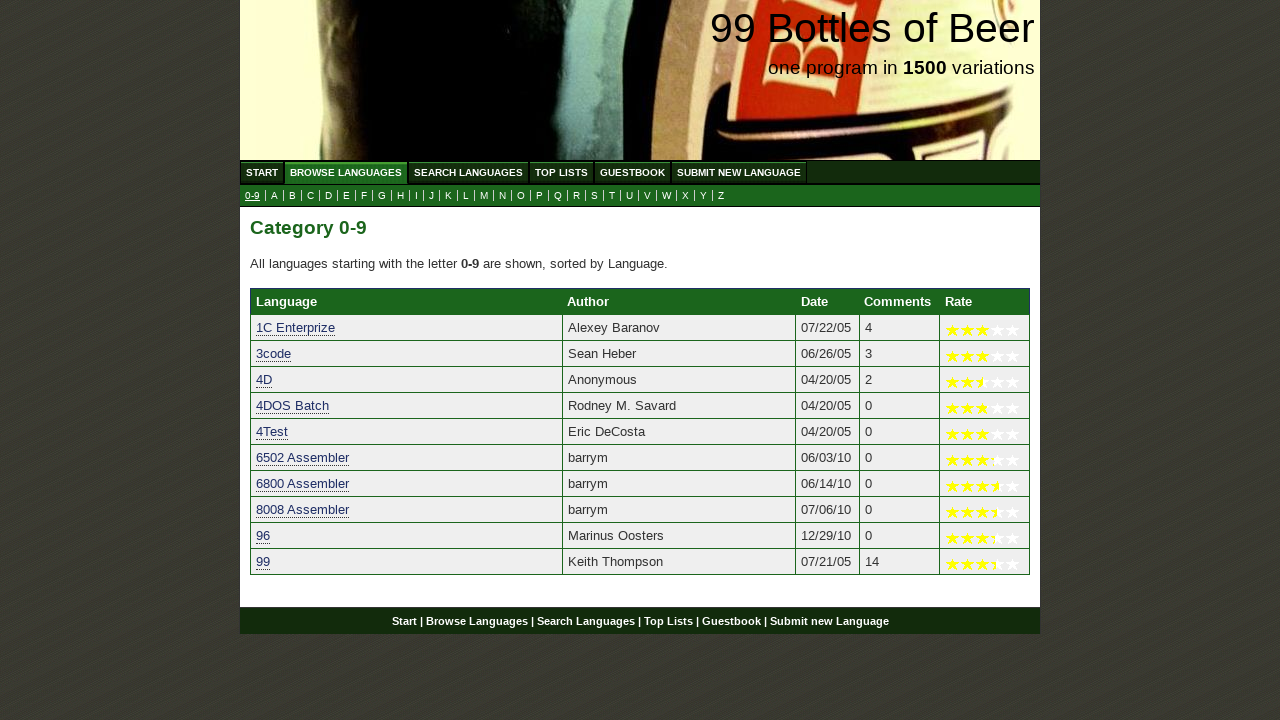

Page load state completed
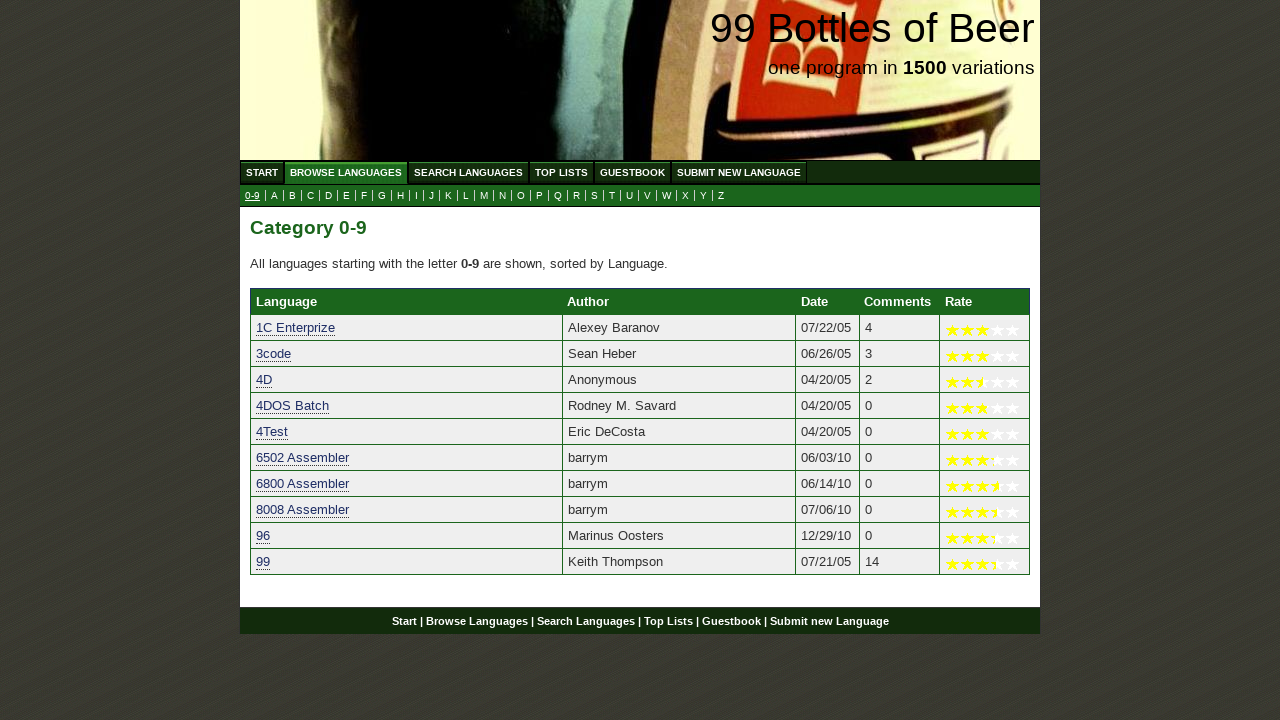

Verified URL contains '0.html': http://www.99-bottles-of-beer.net/0.html
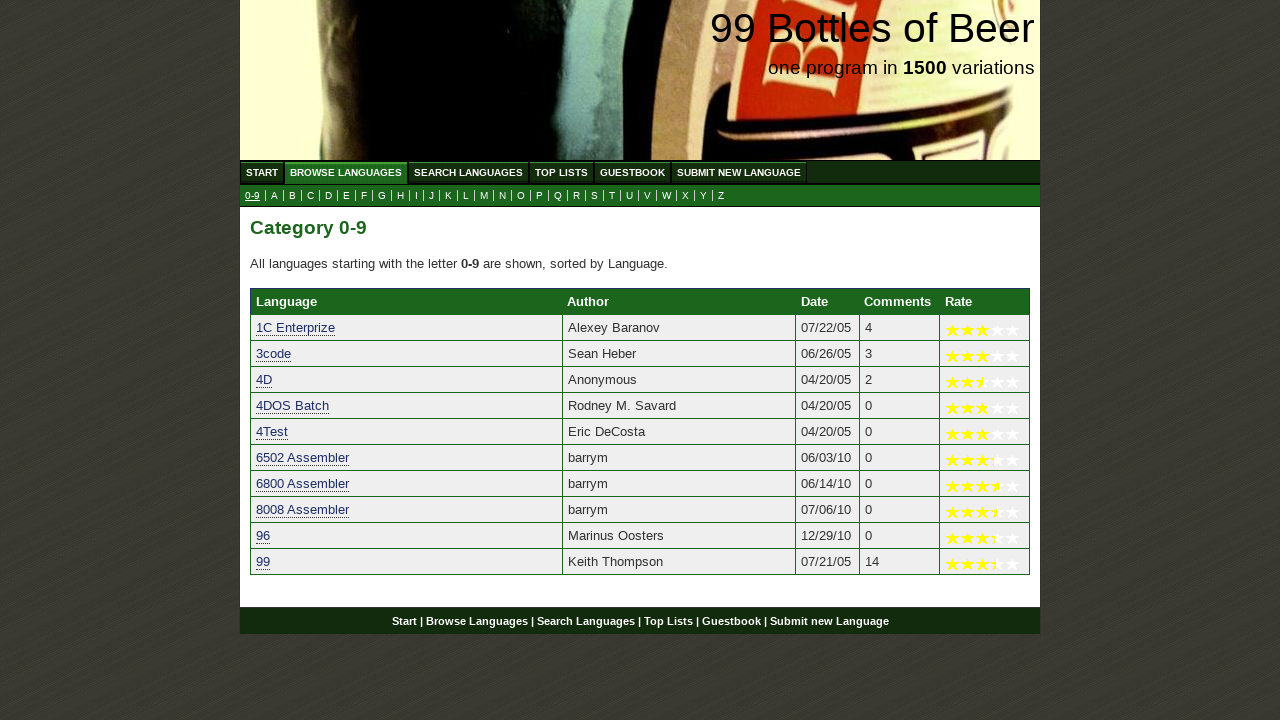

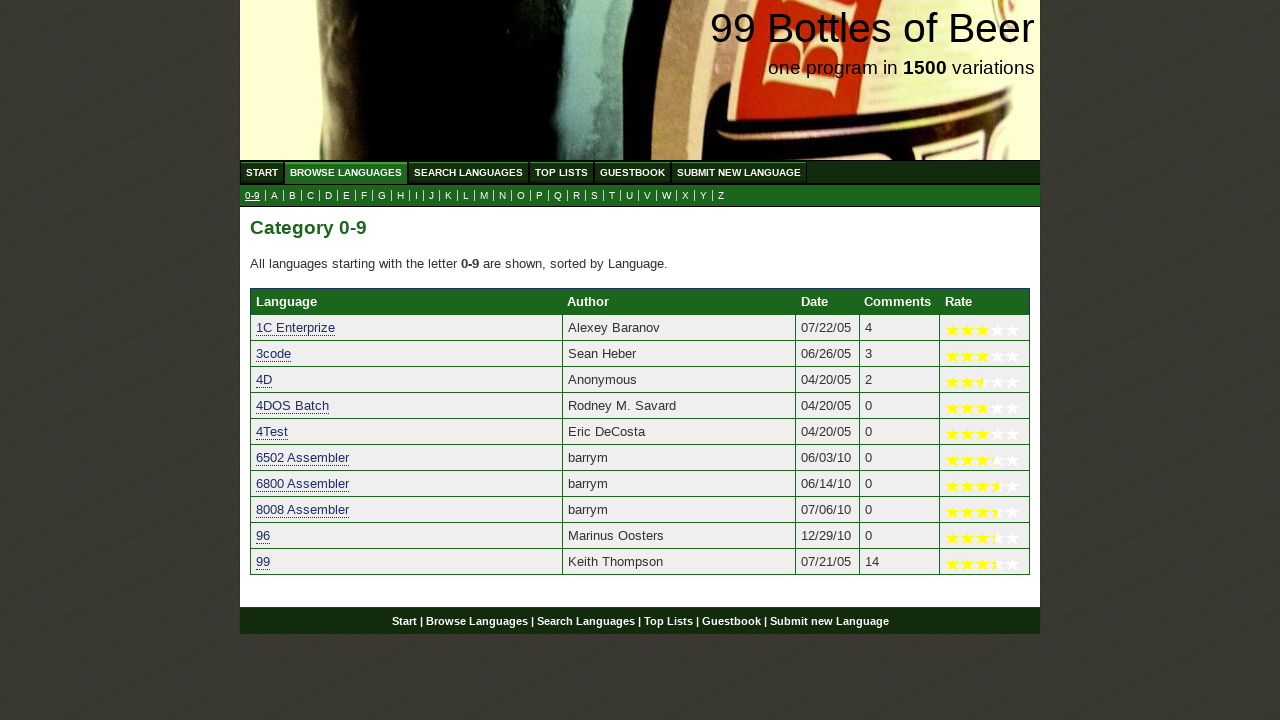